Tests radio button functionality on DemoQA website by selecting a radio button and verifying the result message

Starting URL: https://demoqa.com/radio-button

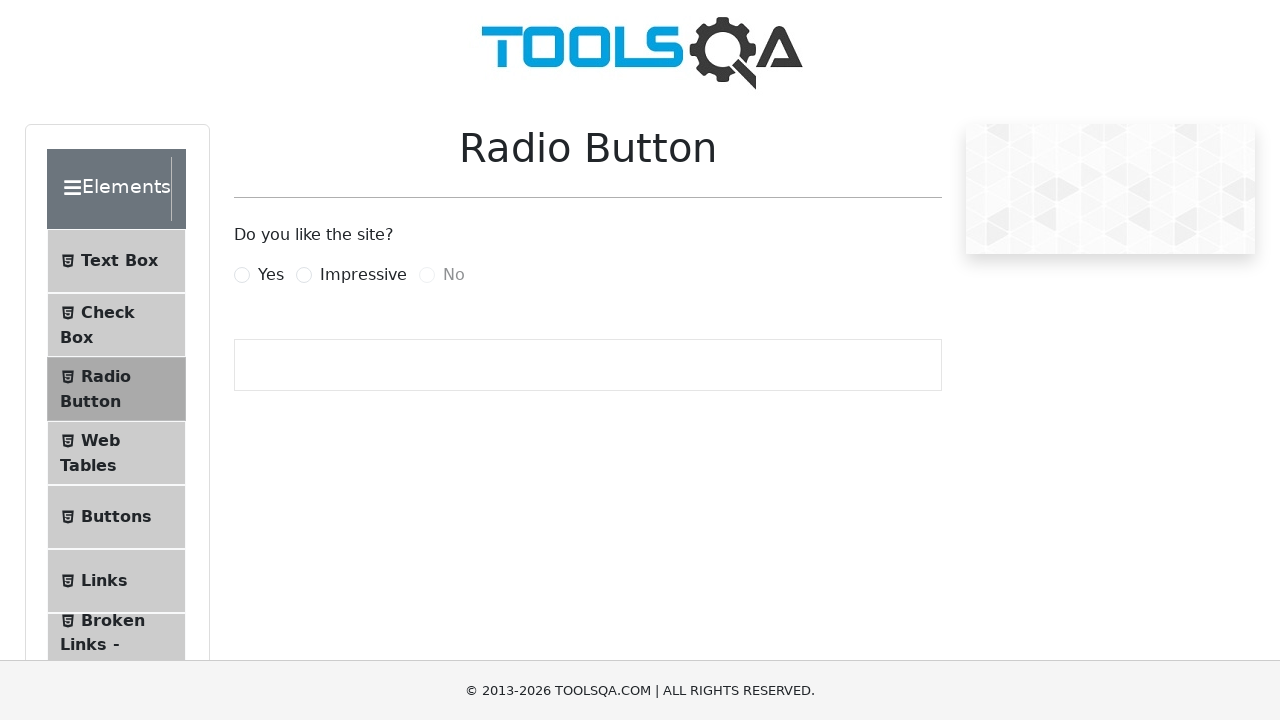

Clicked 'Yes' radio button at (271, 275) on label[for='yesRadio']
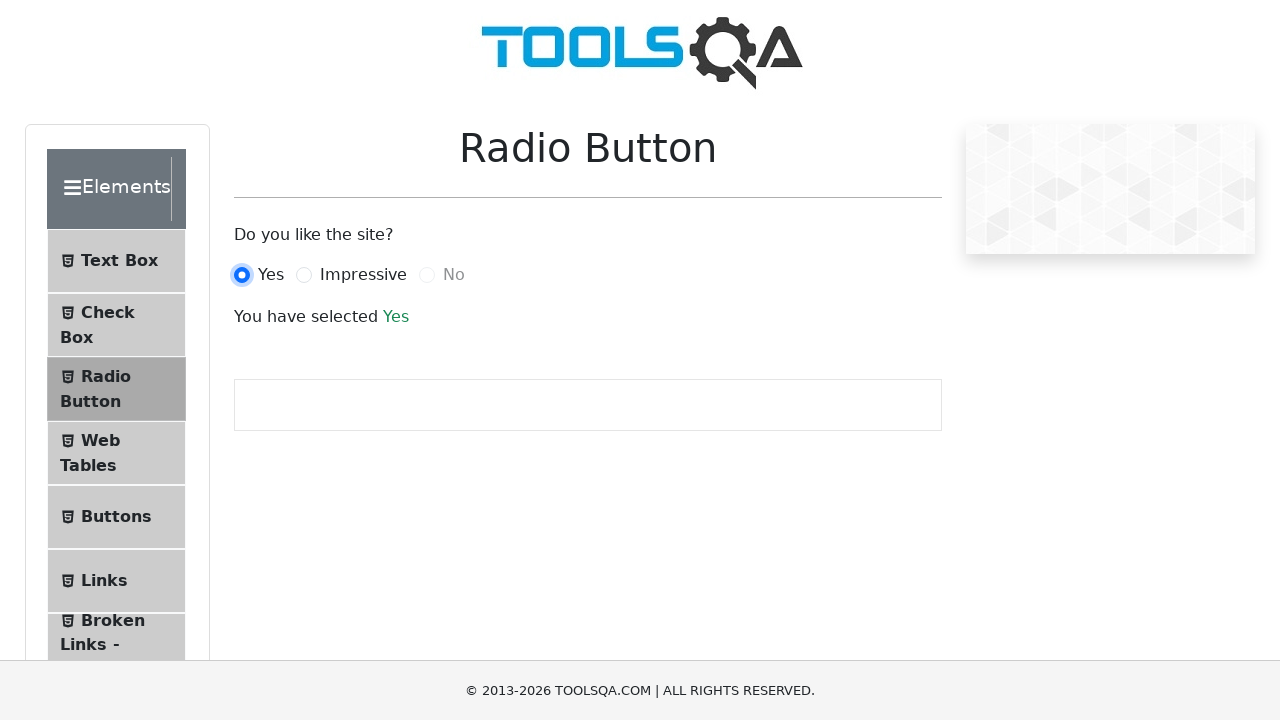

Result message appeared with success styling
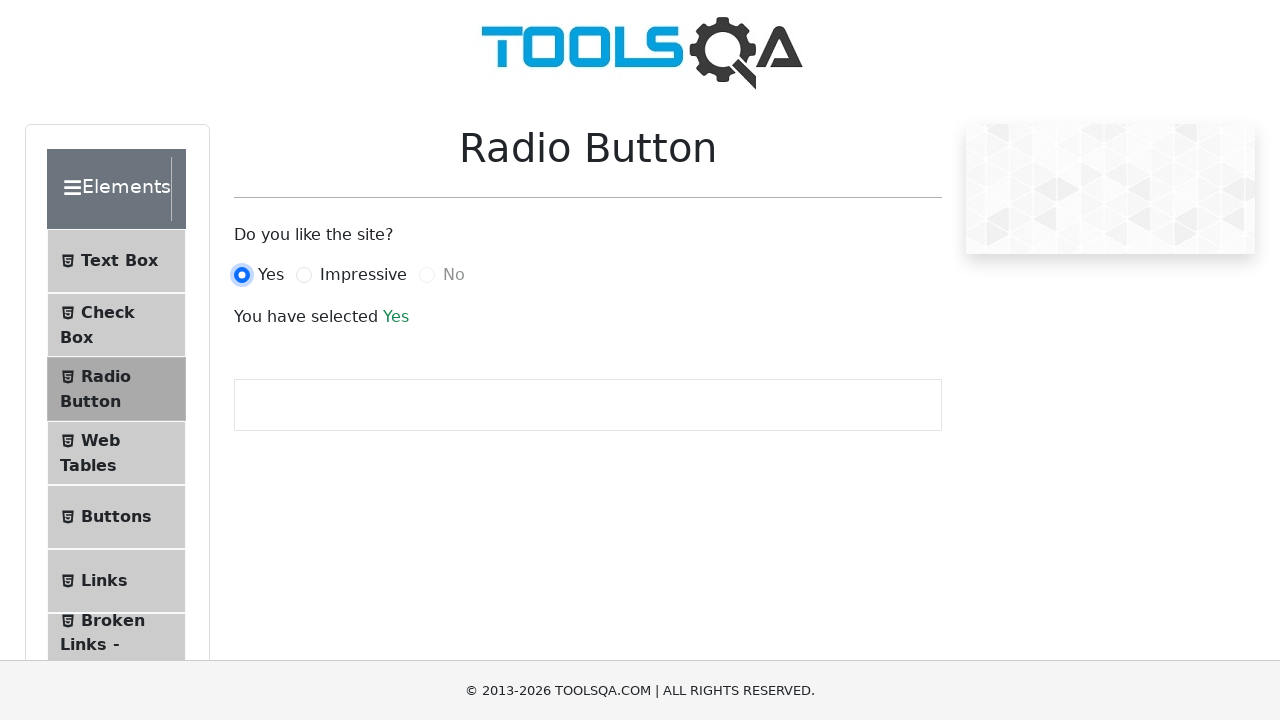

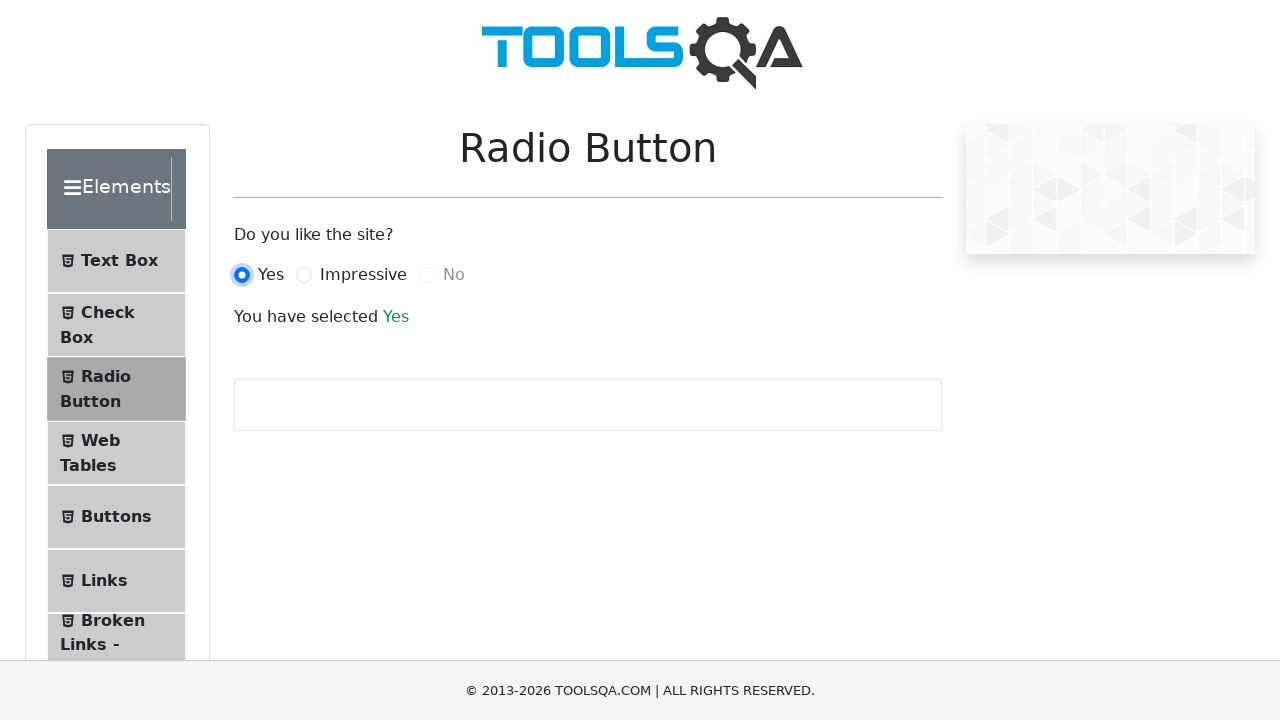